Tests dropdown selection functionality by selecting Java from the language dropdown

Starting URL: https://letcode.in/dropdowns

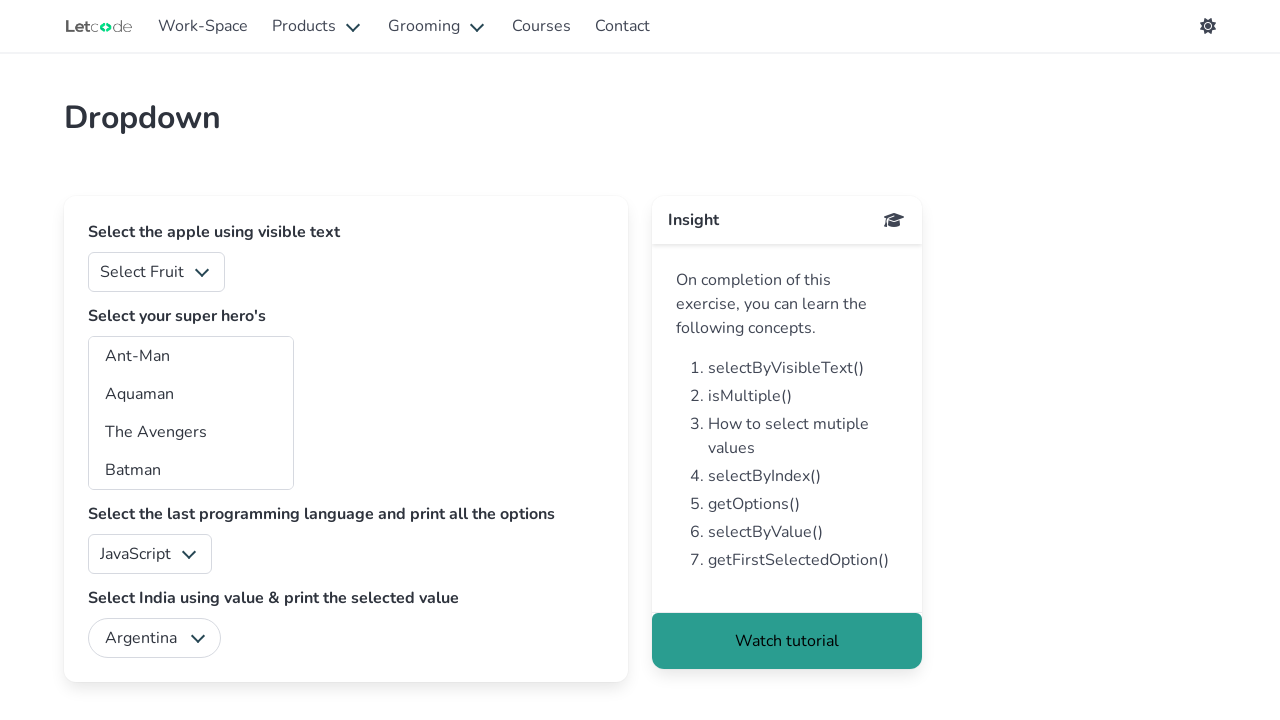

Navigated to dropdown test page
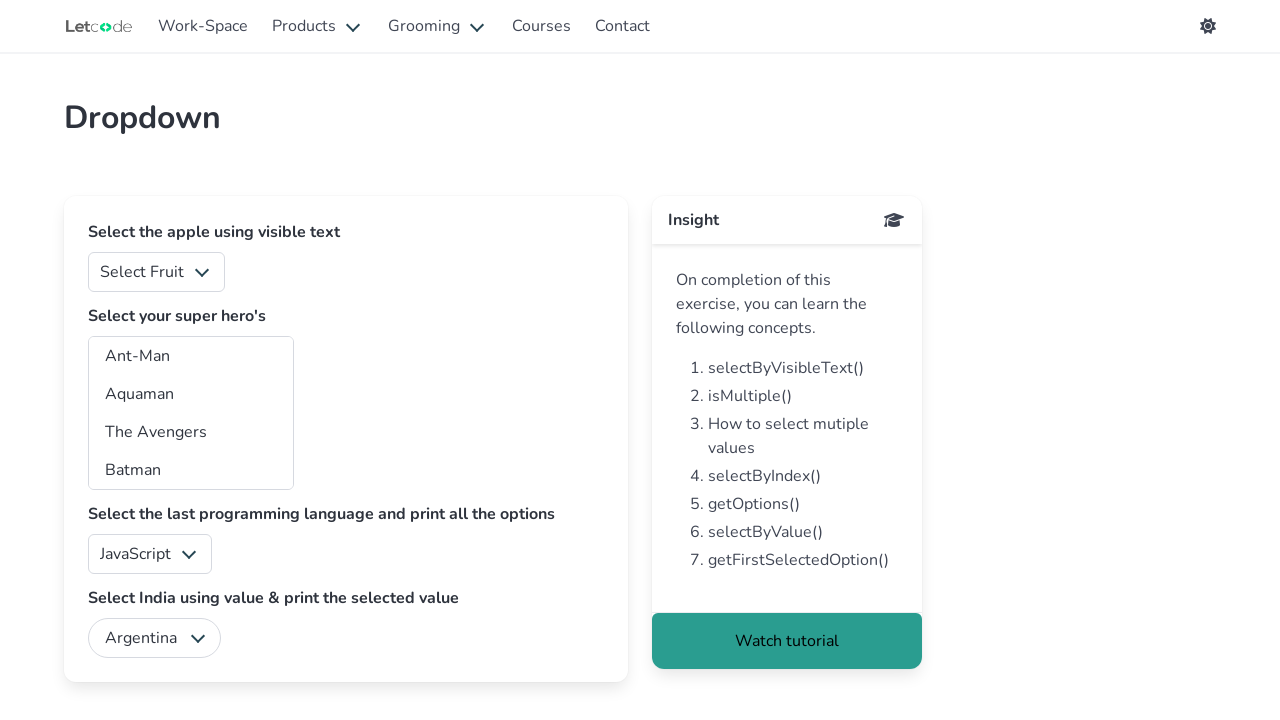

Selected Java from the language dropdown on #lang
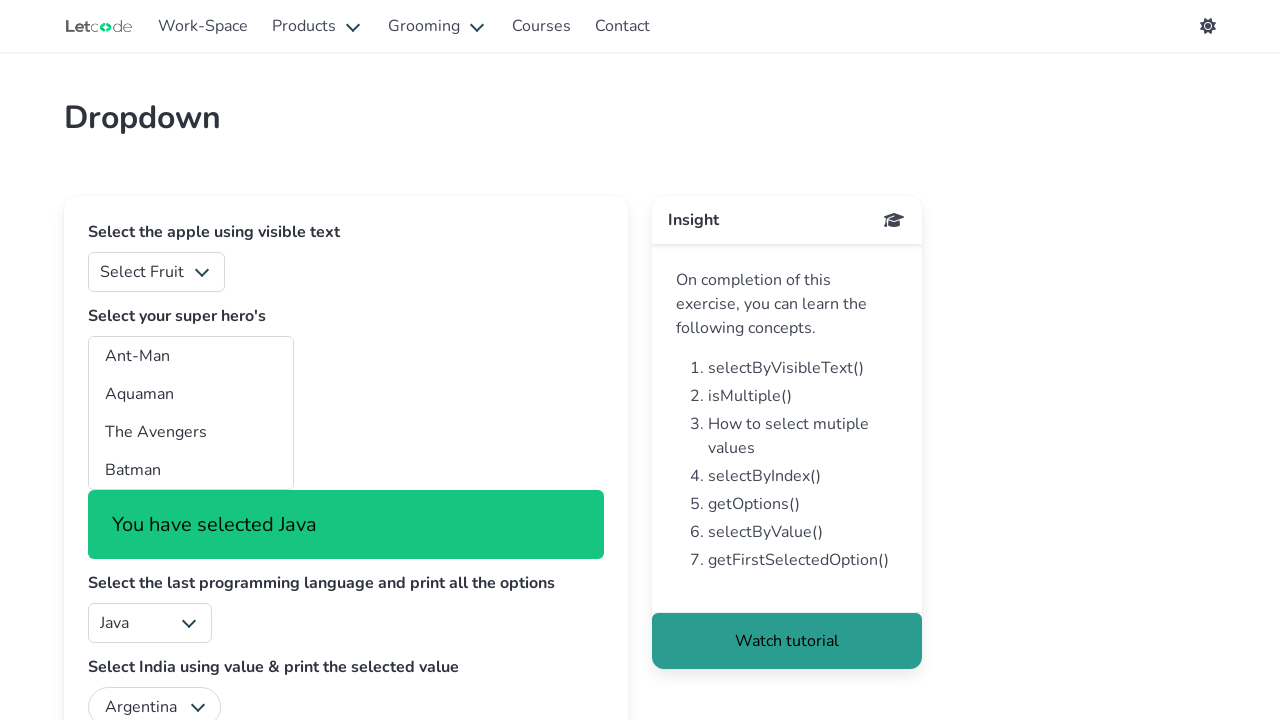

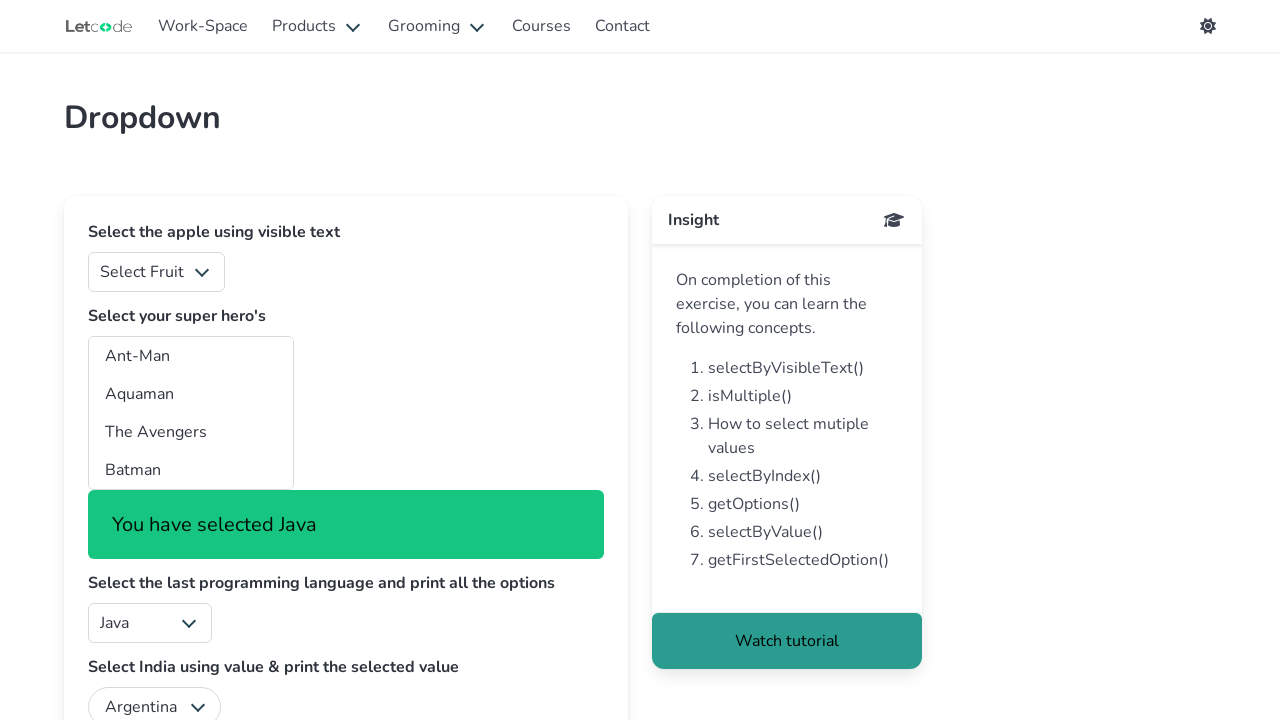